Tests the text box form on DemoQA by filling in name, email, current address, and permanent address fields, then submitting and verifying the output displays the entered information.

Starting URL: https://demoqa.com/text-box

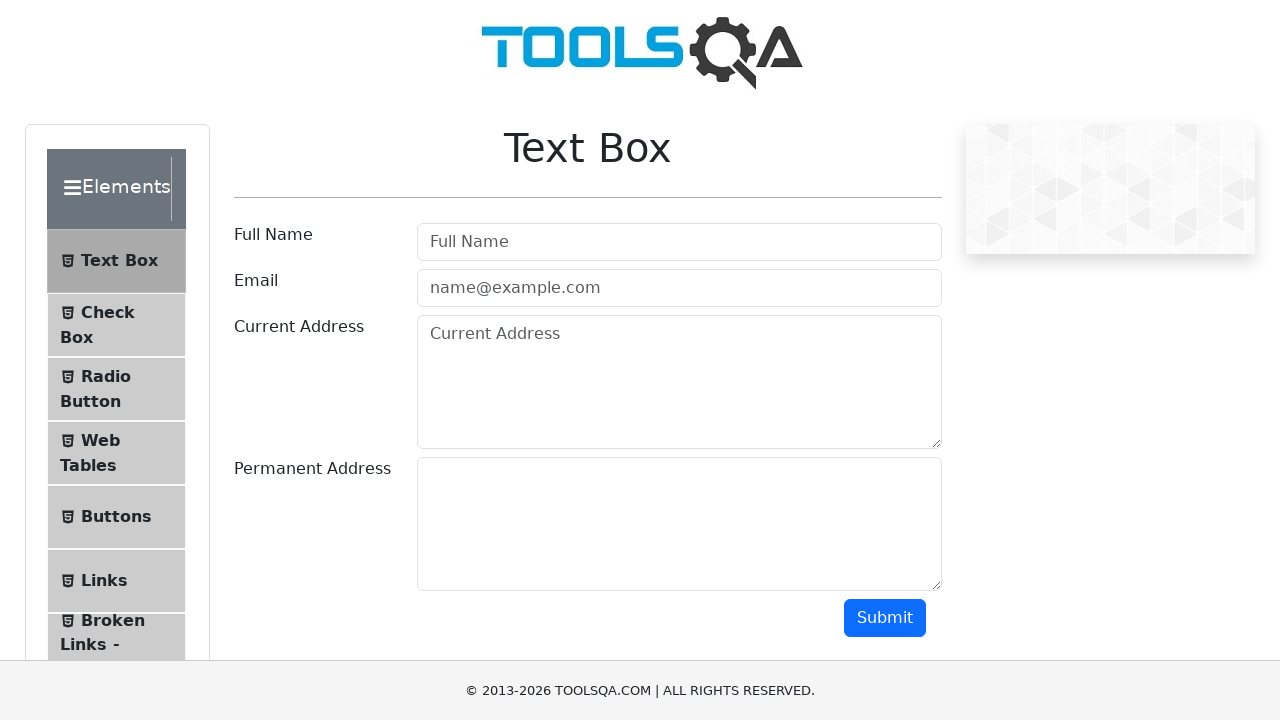

Filled name field with 'Jennifer Martinez' on #userName
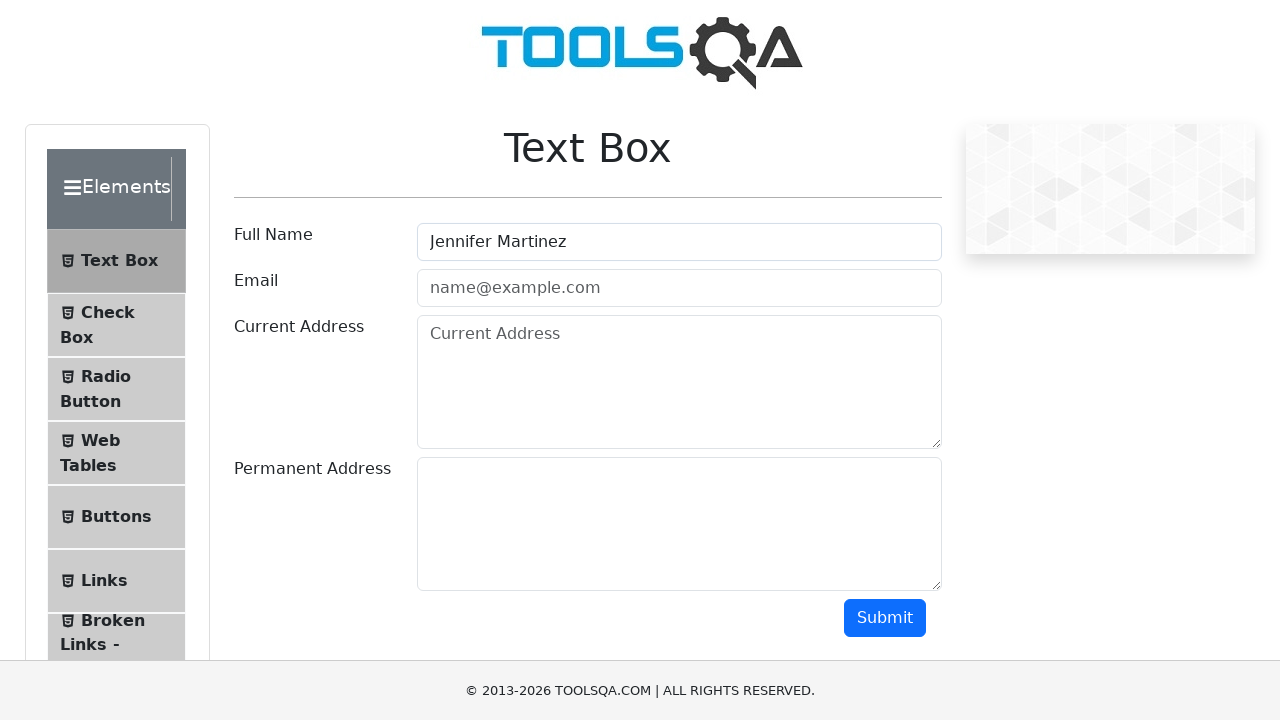

Filled email field with 'jennifer.martinez@example.com' on #userEmail
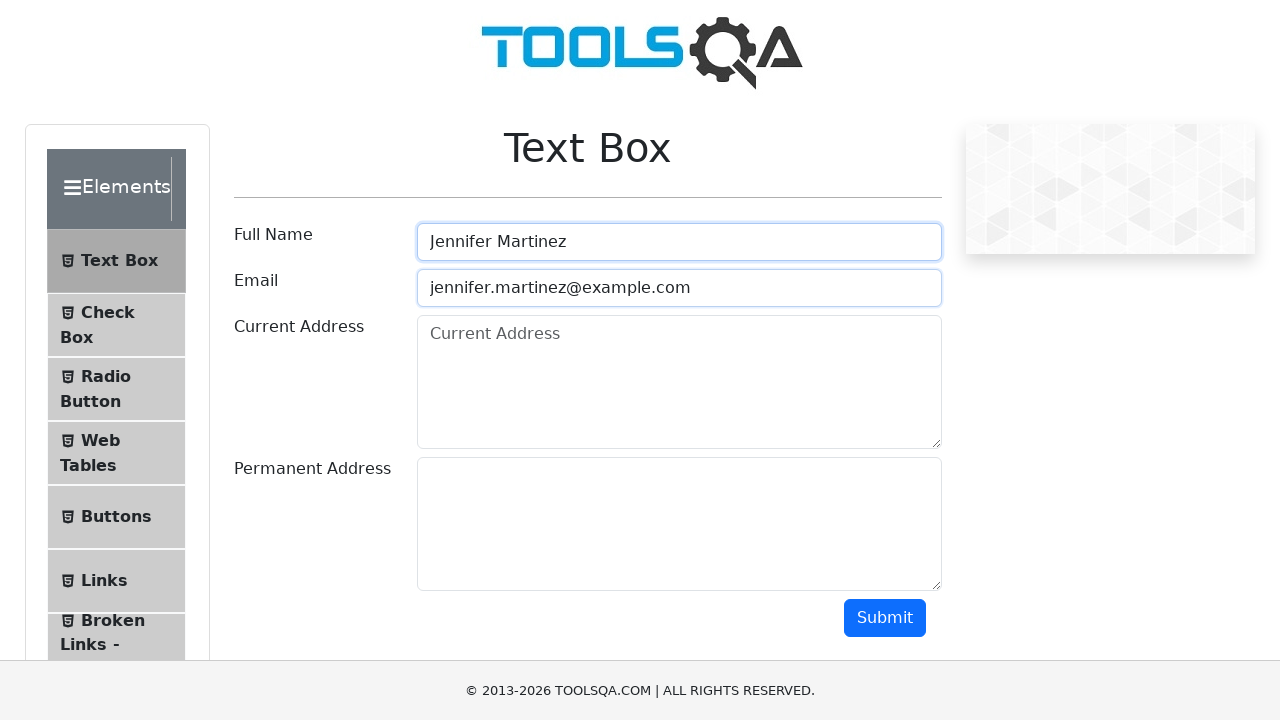

Filled current address field with 'Apt. 847' on #currentAddress
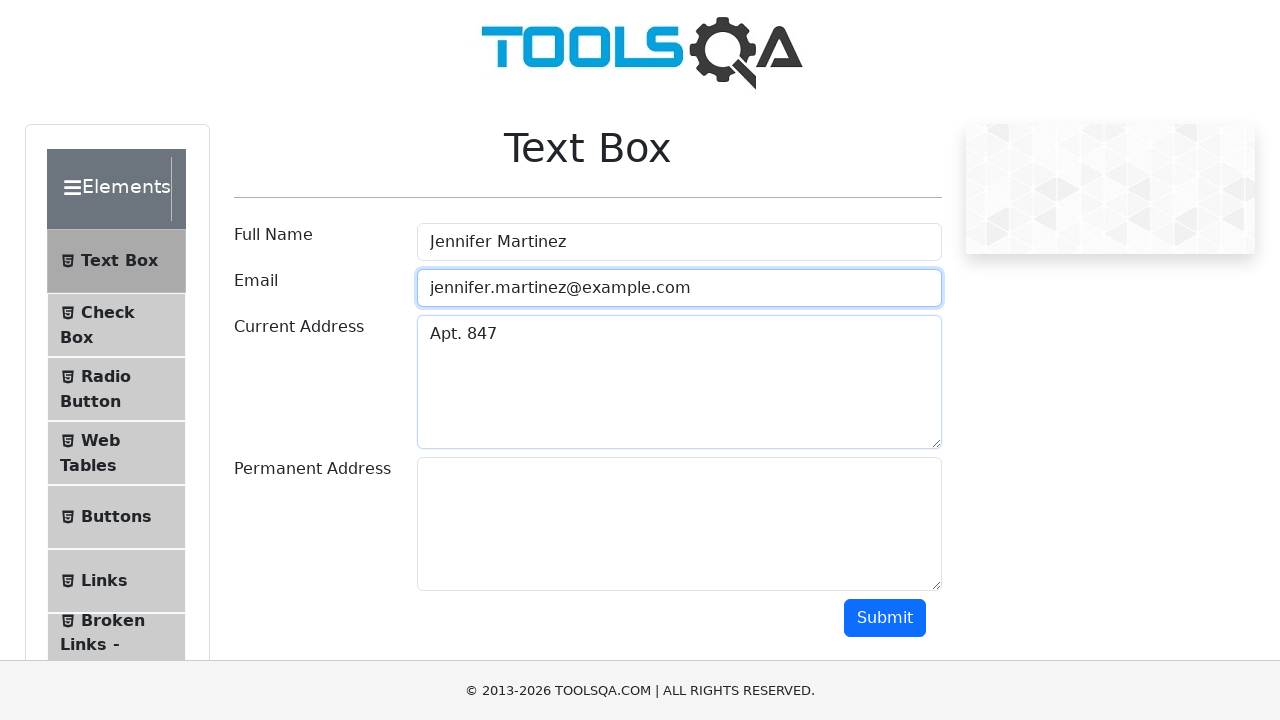

Filled permanent address field with 'Suite 312' on #permanentAddress
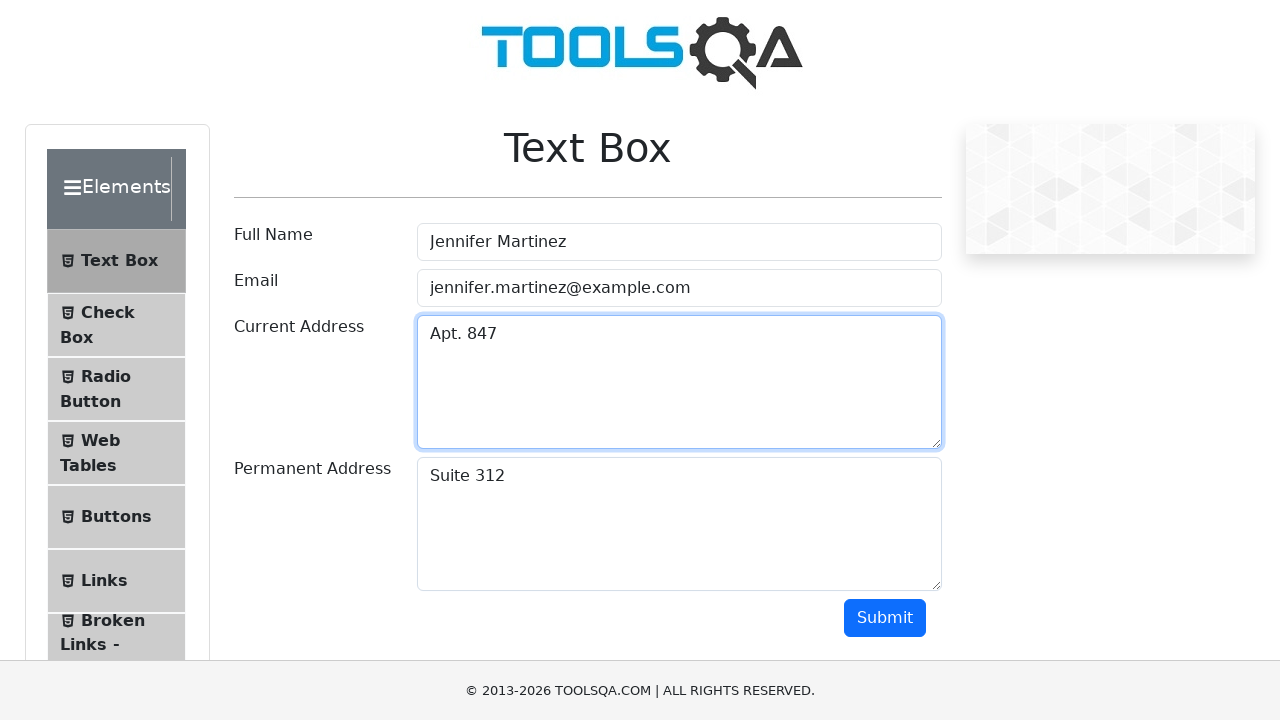

Scrolled down to make submit button visible
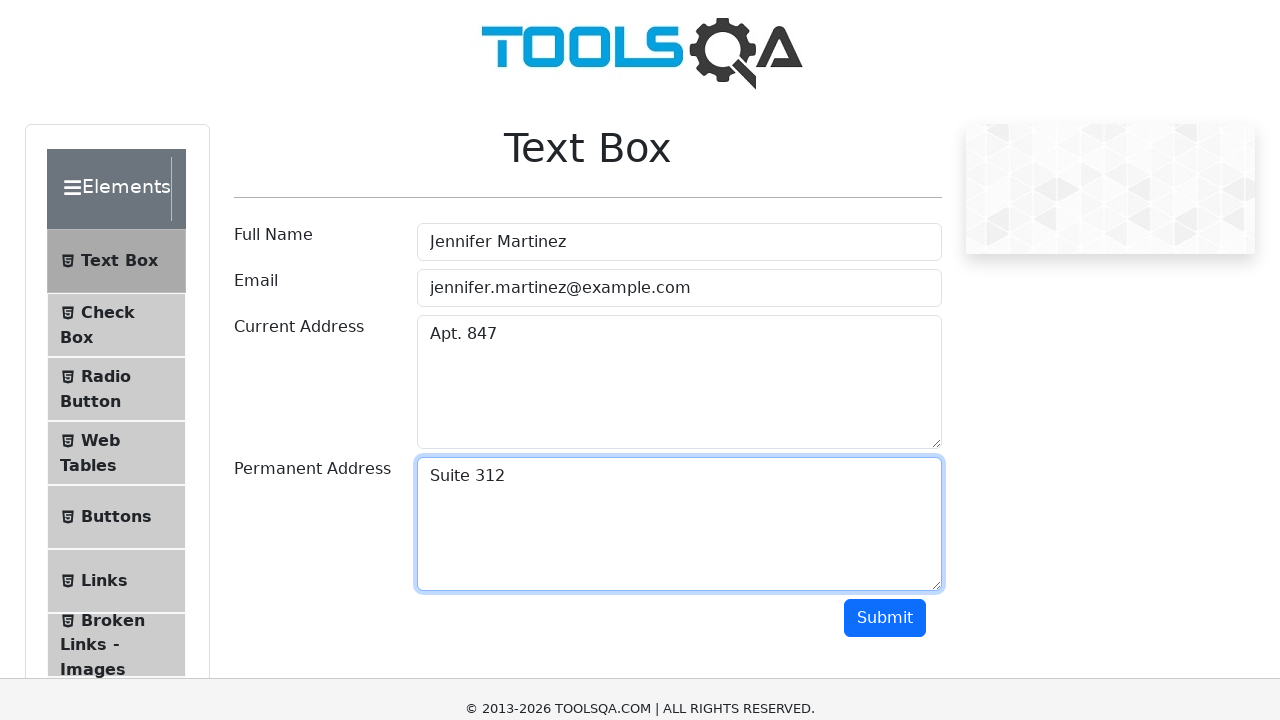

Clicked submit button at (885, 368) on #submit
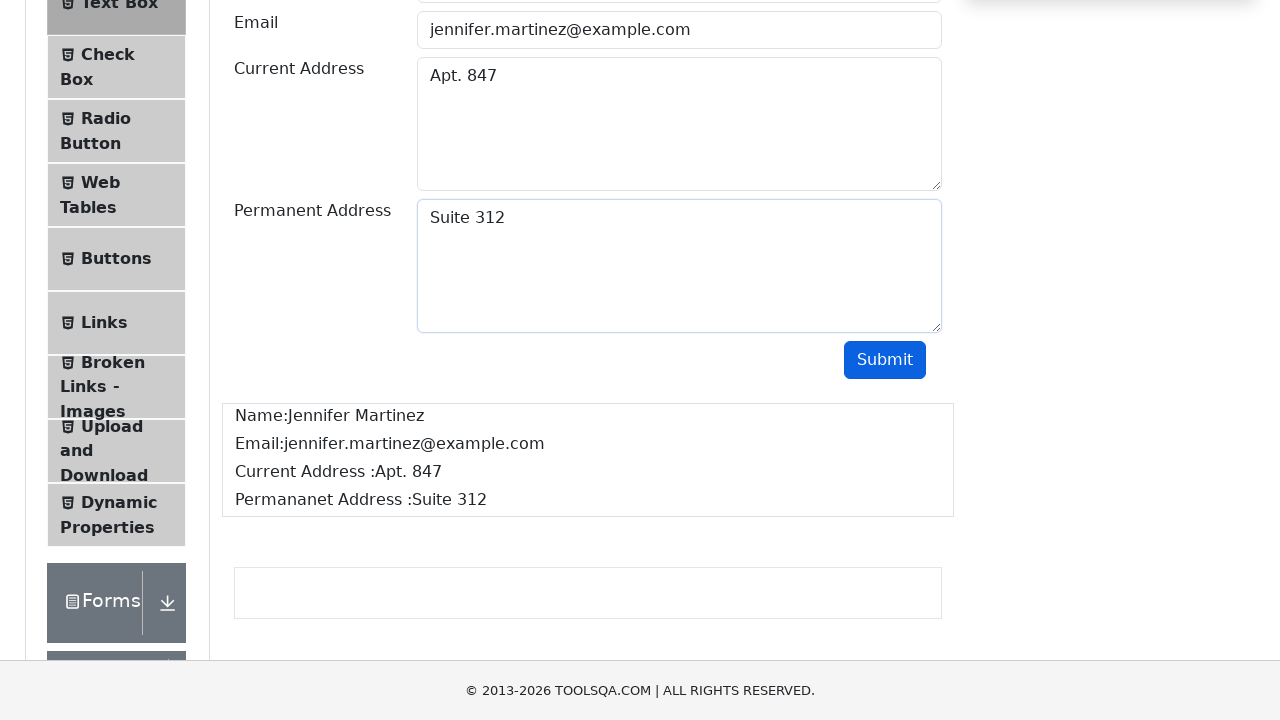

Output section loaded with submitted data
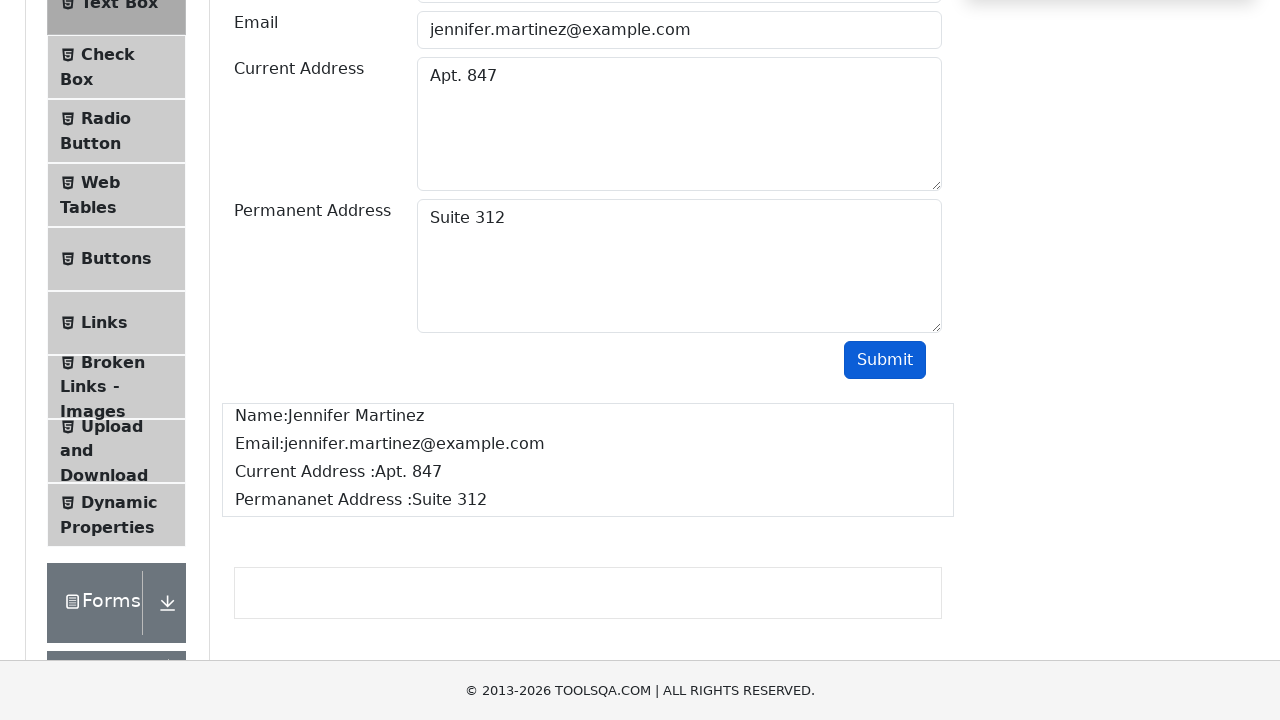

Retrieved actual name from output
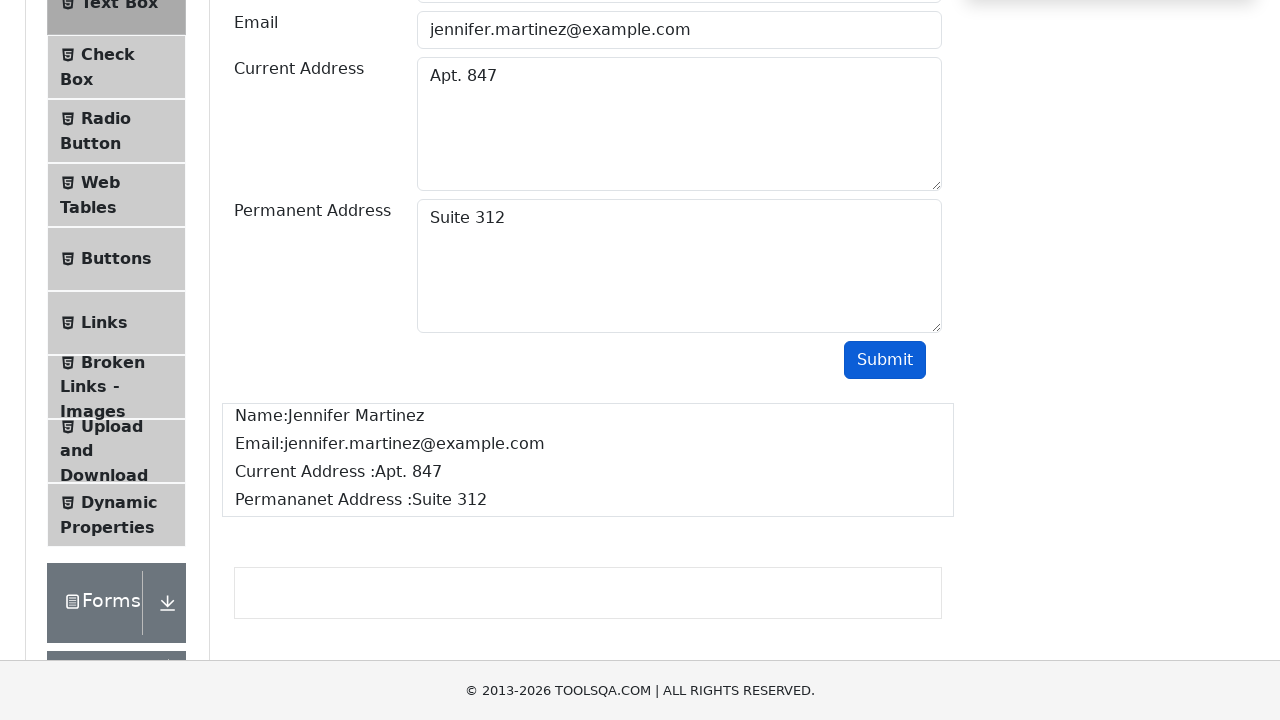

Retrieved actual email from output
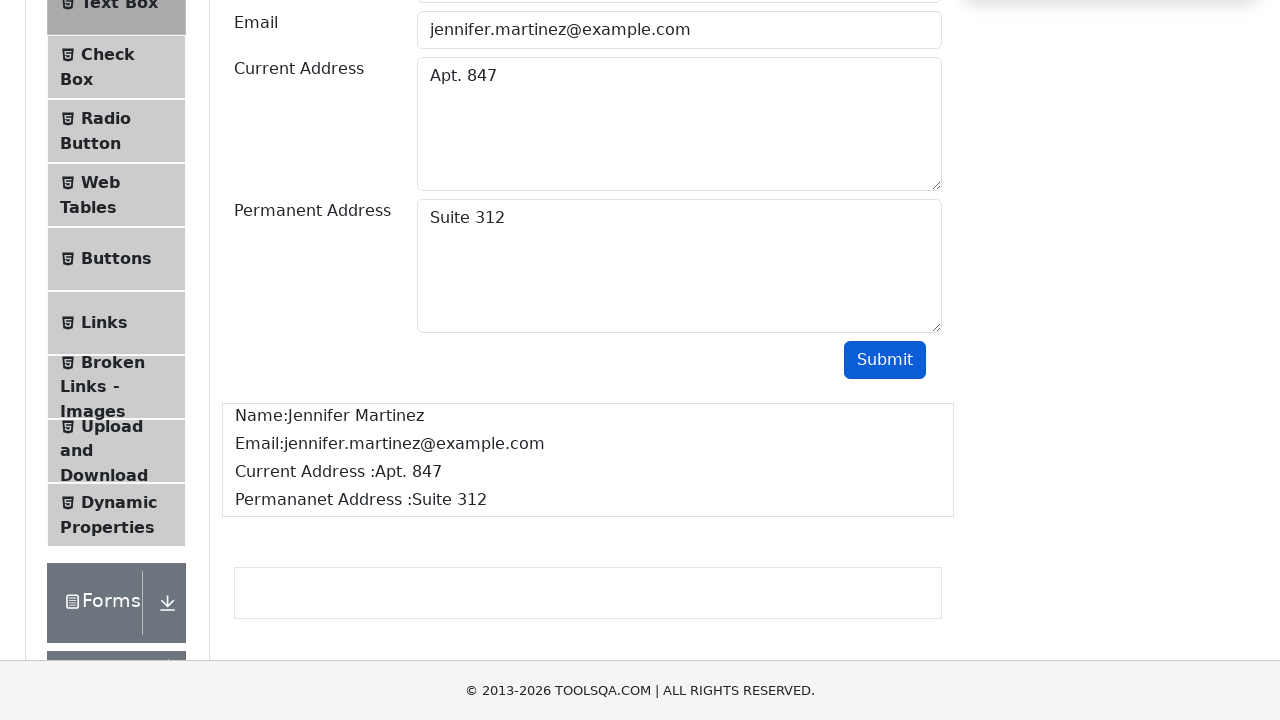

Retrieved actual current address from output
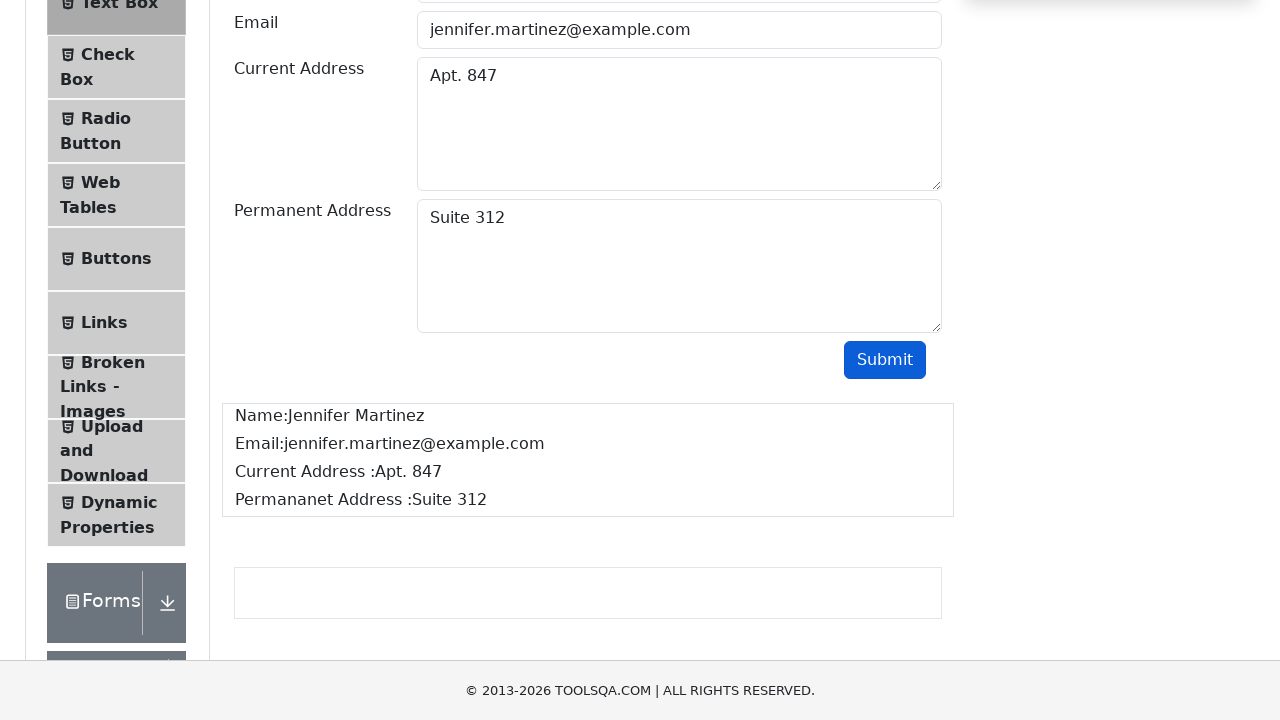

Retrieved actual permanent address from output
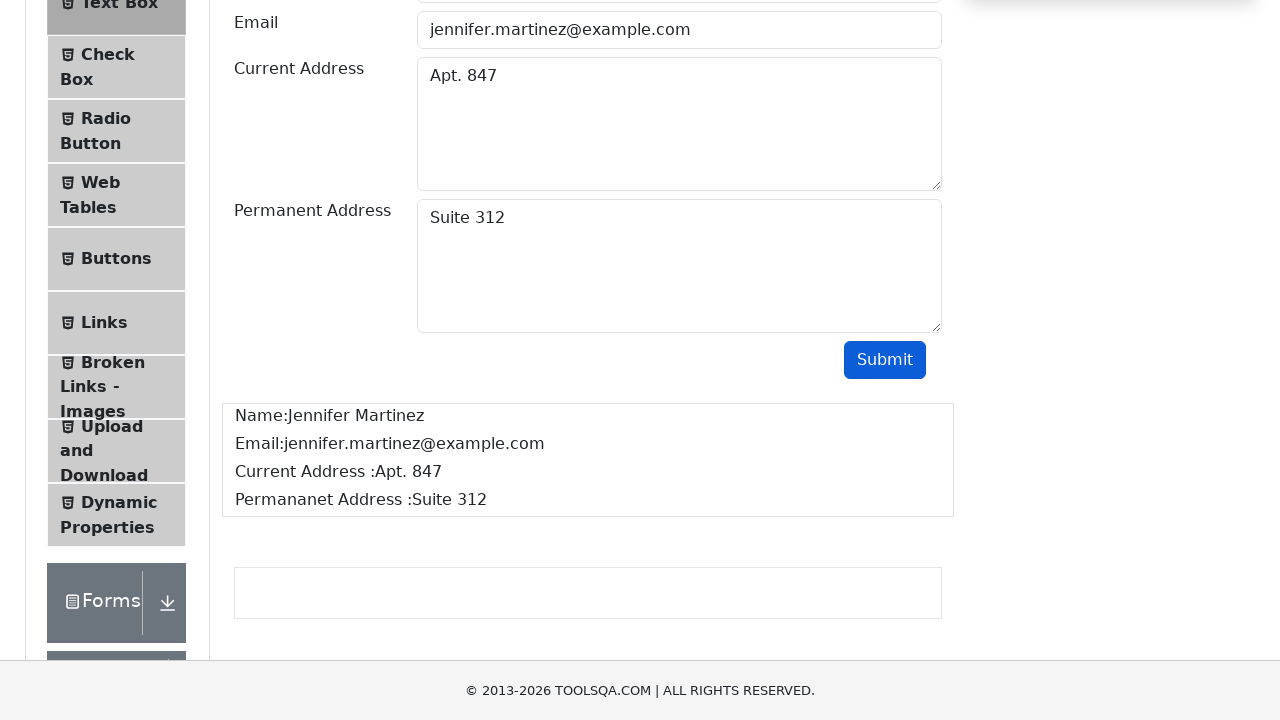

Verified name 'Jennifer Martinez' is present in output
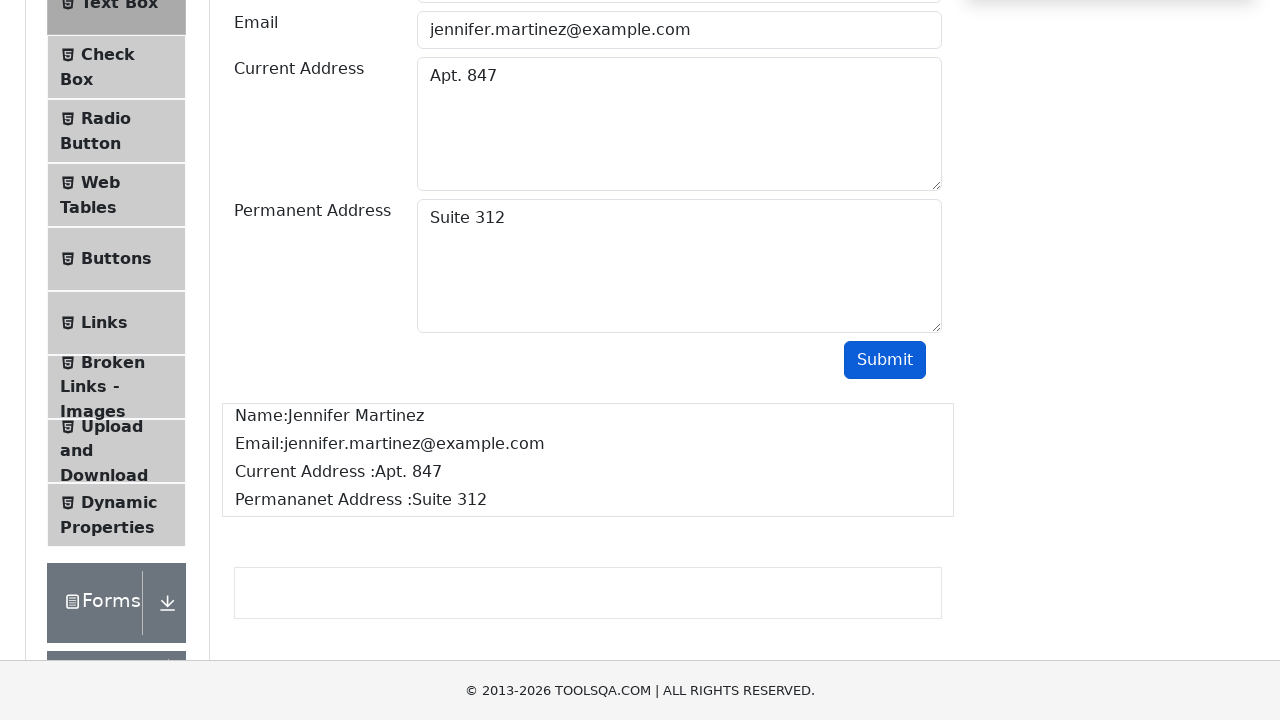

Verified email 'jennifer.martinez@example.com' is present in output
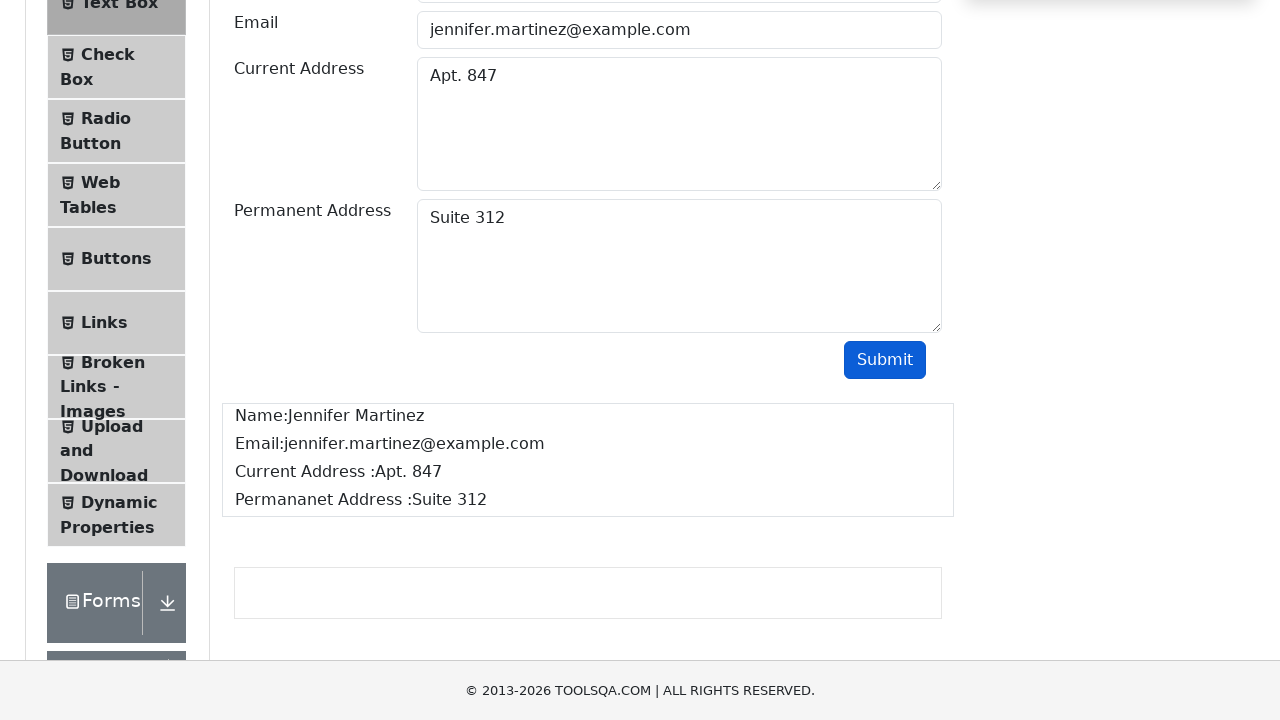

Verified current address 'Apt. 847' is present in output
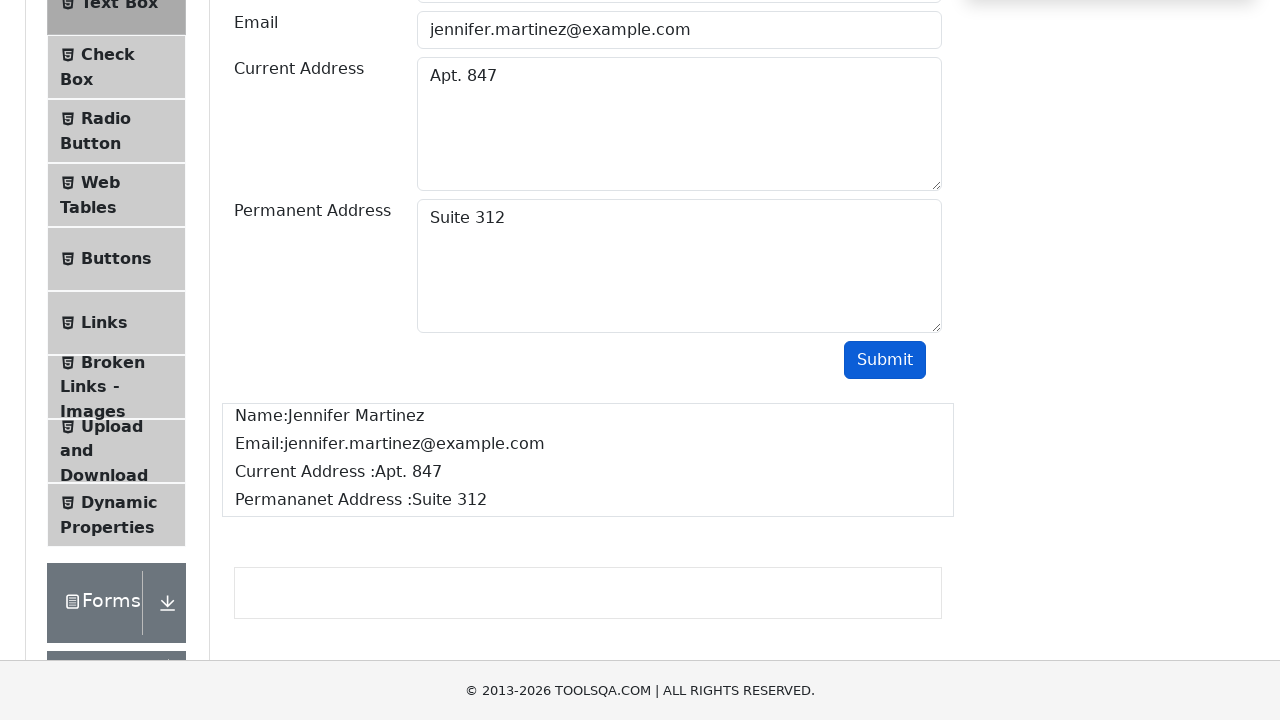

Verified permanent address 'Suite 312' is present in output
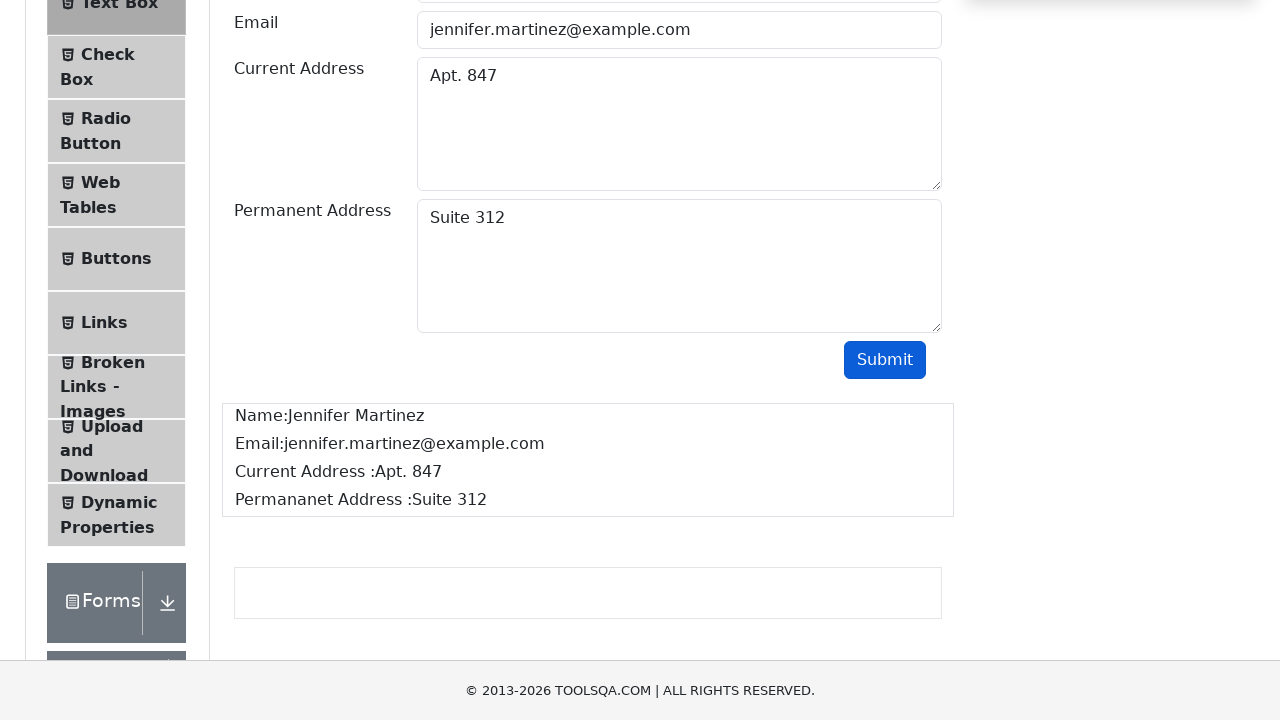

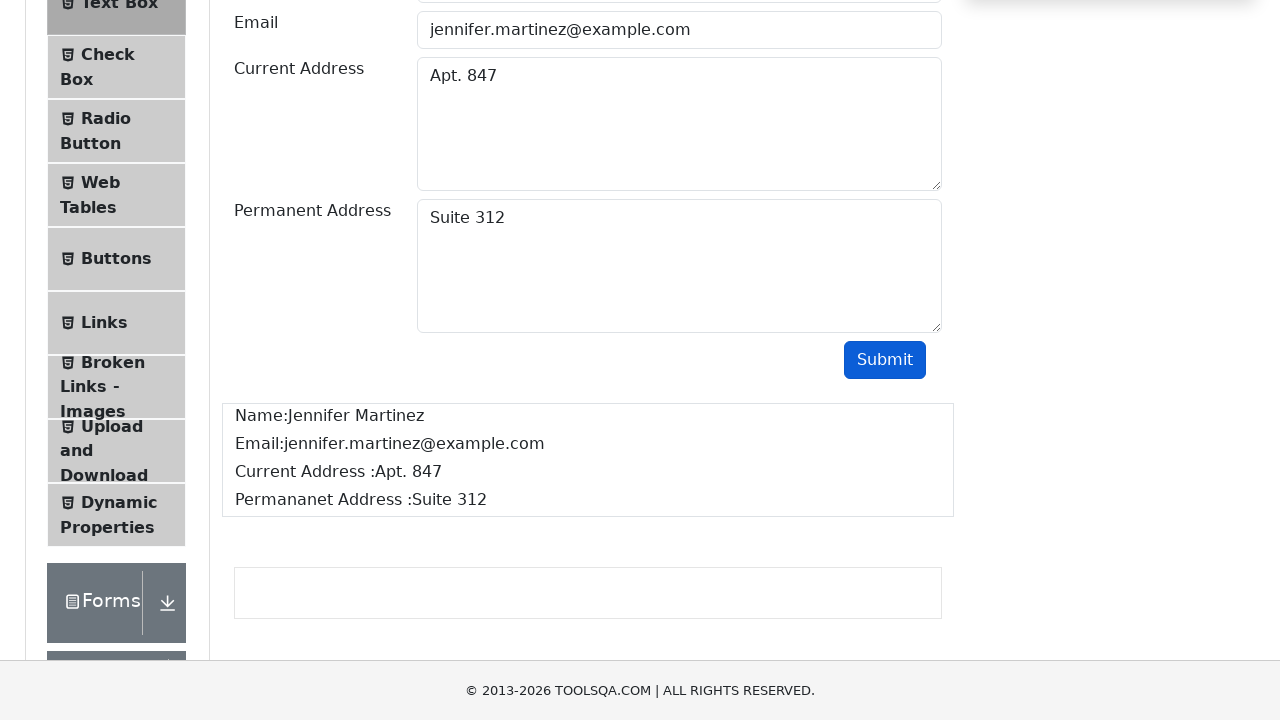